Tests autosuggestive dropdown functionality by typing a partial search term "ind" and selecting "India" from the dropdown suggestions

Starting URL: https://rahulshettyacademy.com/dropdownsPractise/

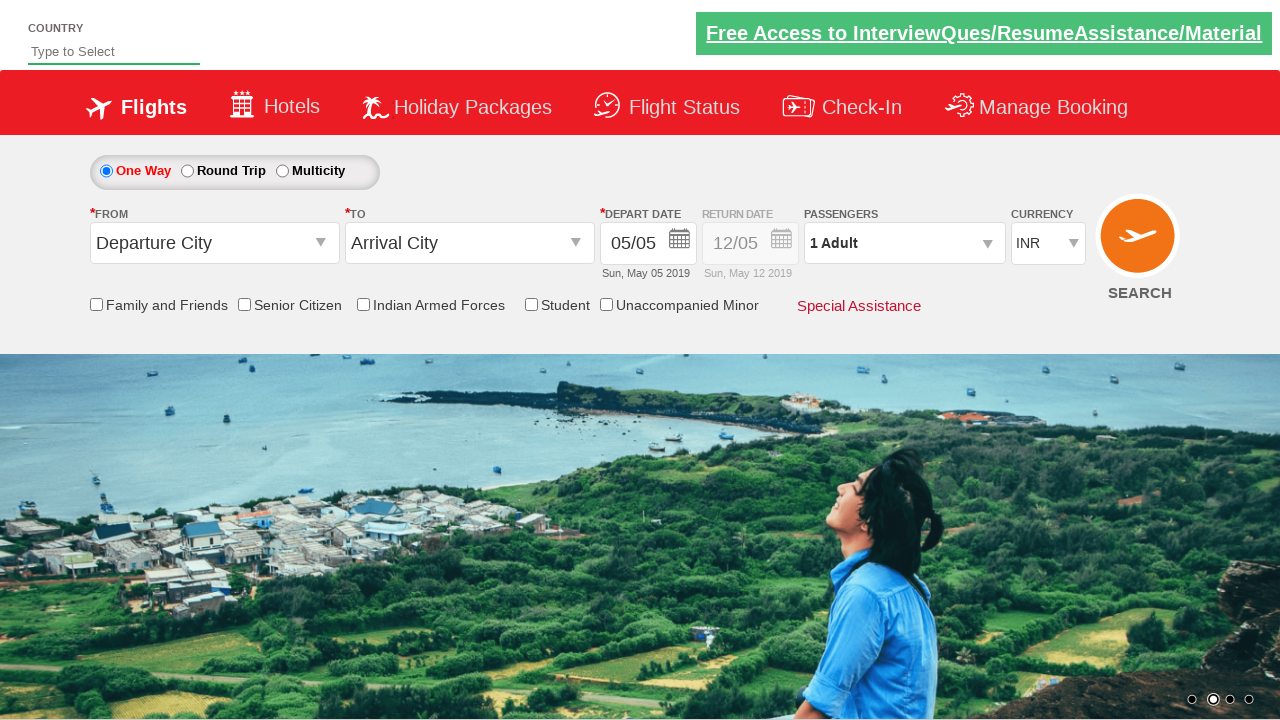

Filled autosuggest field with 'ind' on #autosuggest
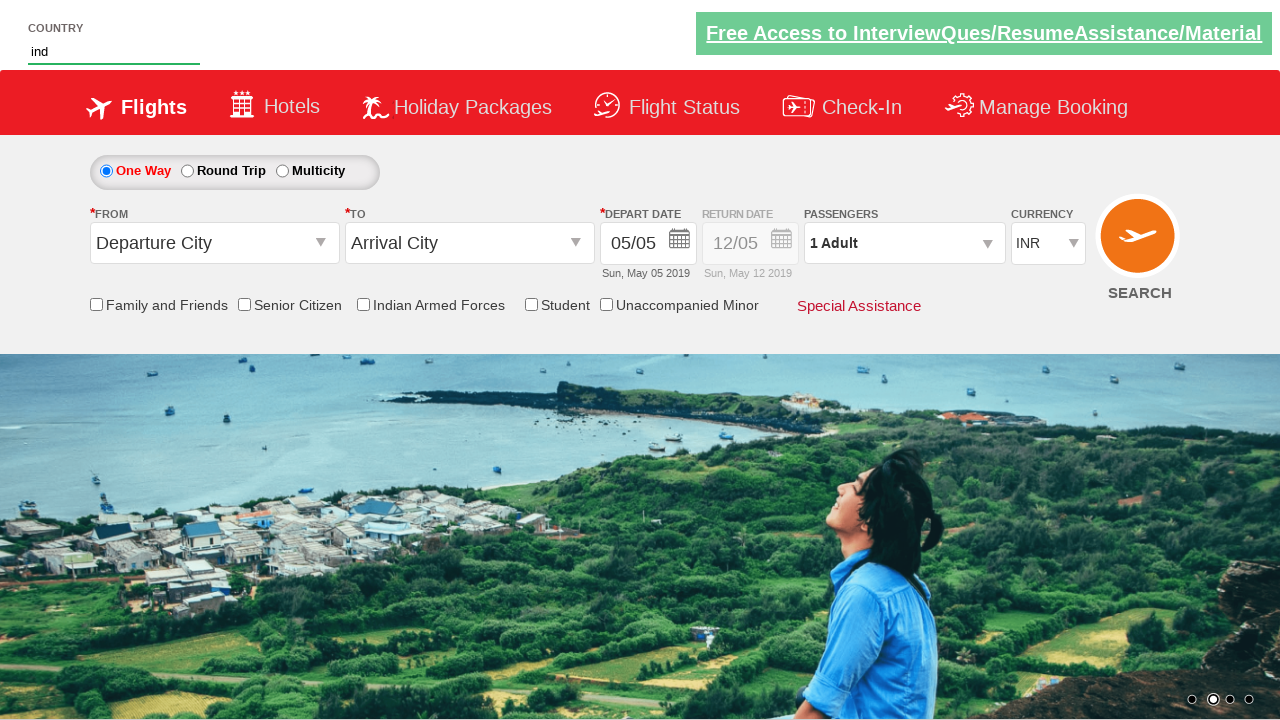

Dropdown options appeared
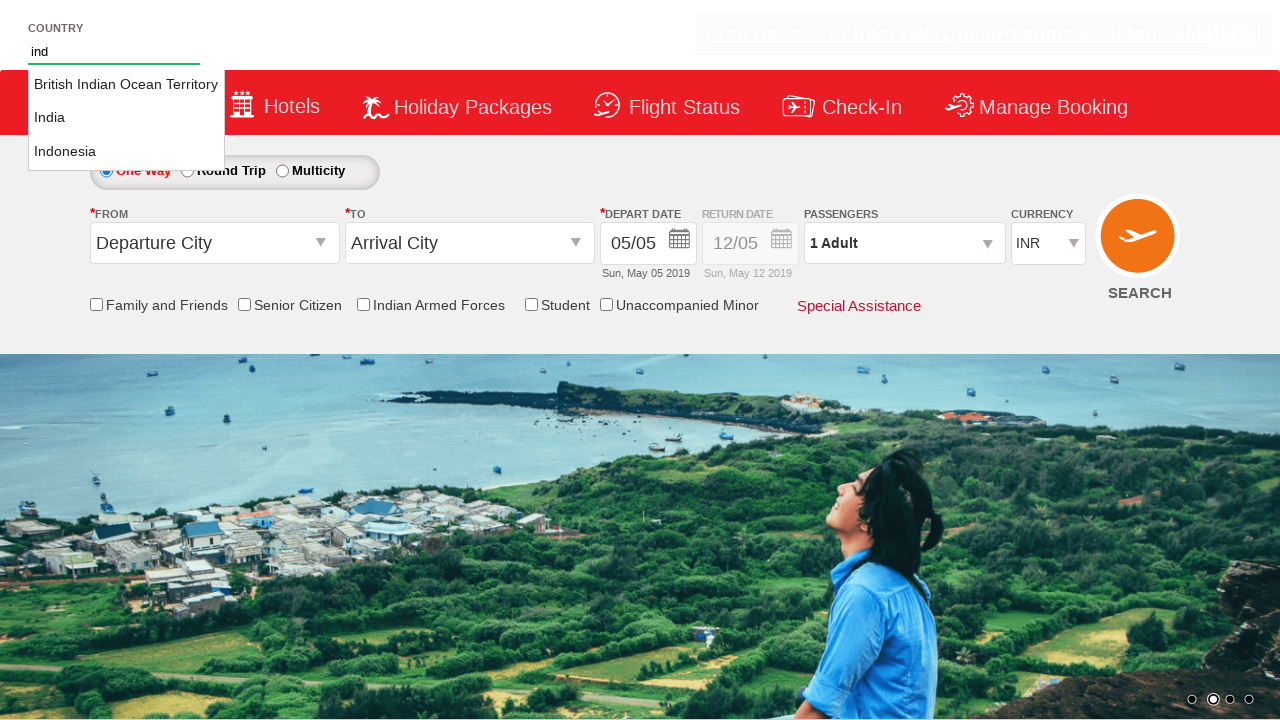

Selected 'India' from dropdown suggestions at (126, 118) on .ui-menu-item a >> nth=1
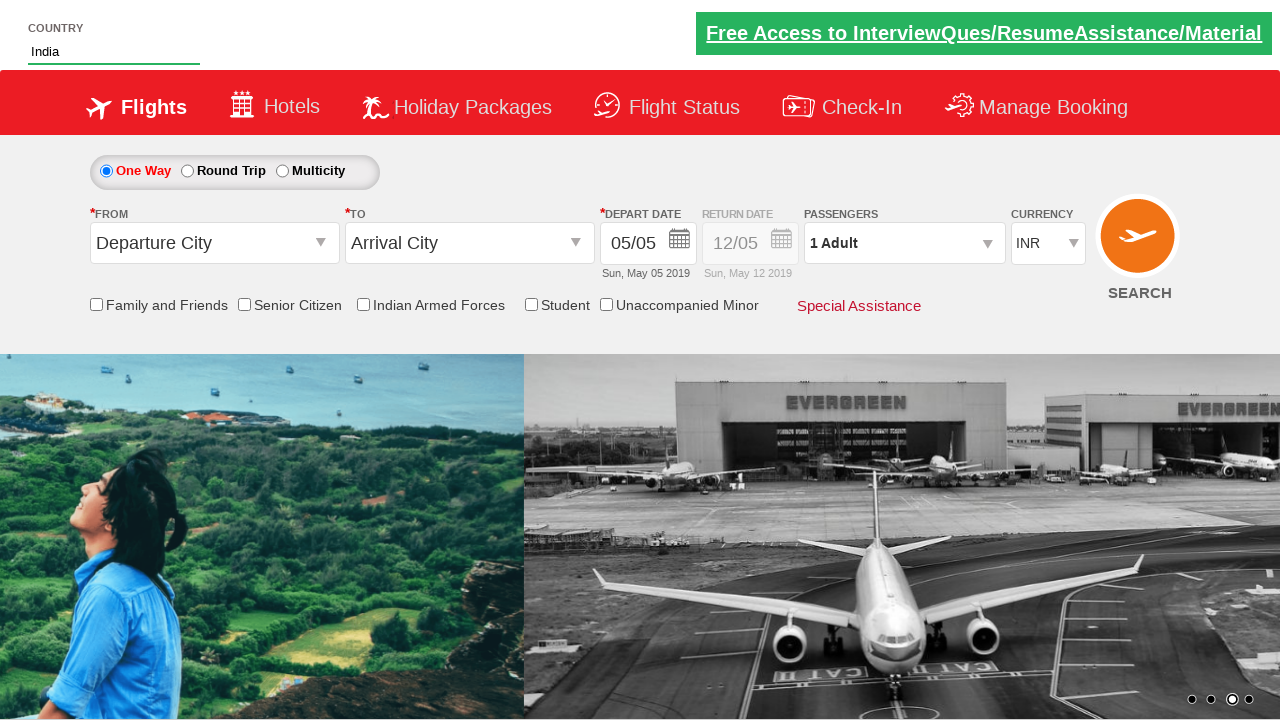

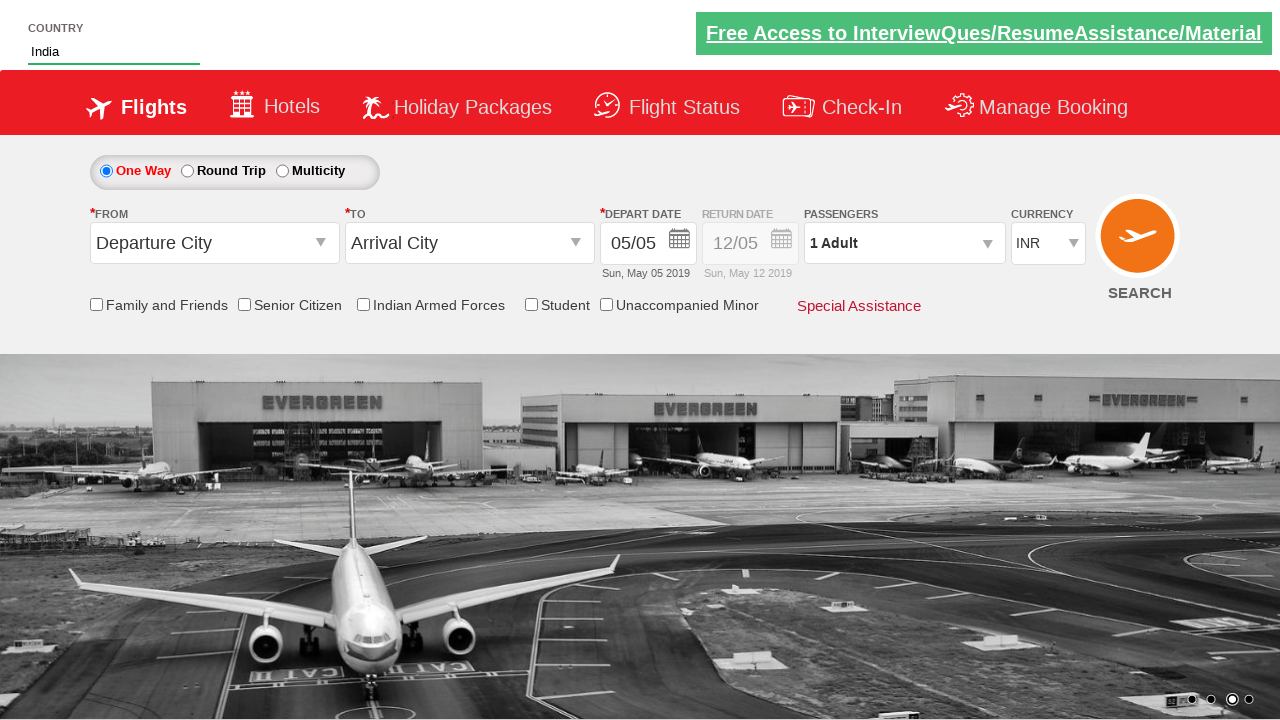